Tests cross-origin navigation by extracting URL from a link element, navigating to it, and clicking on the about page link

Starting URL: https://rahulshettyacademy.com/AutomationPractice/

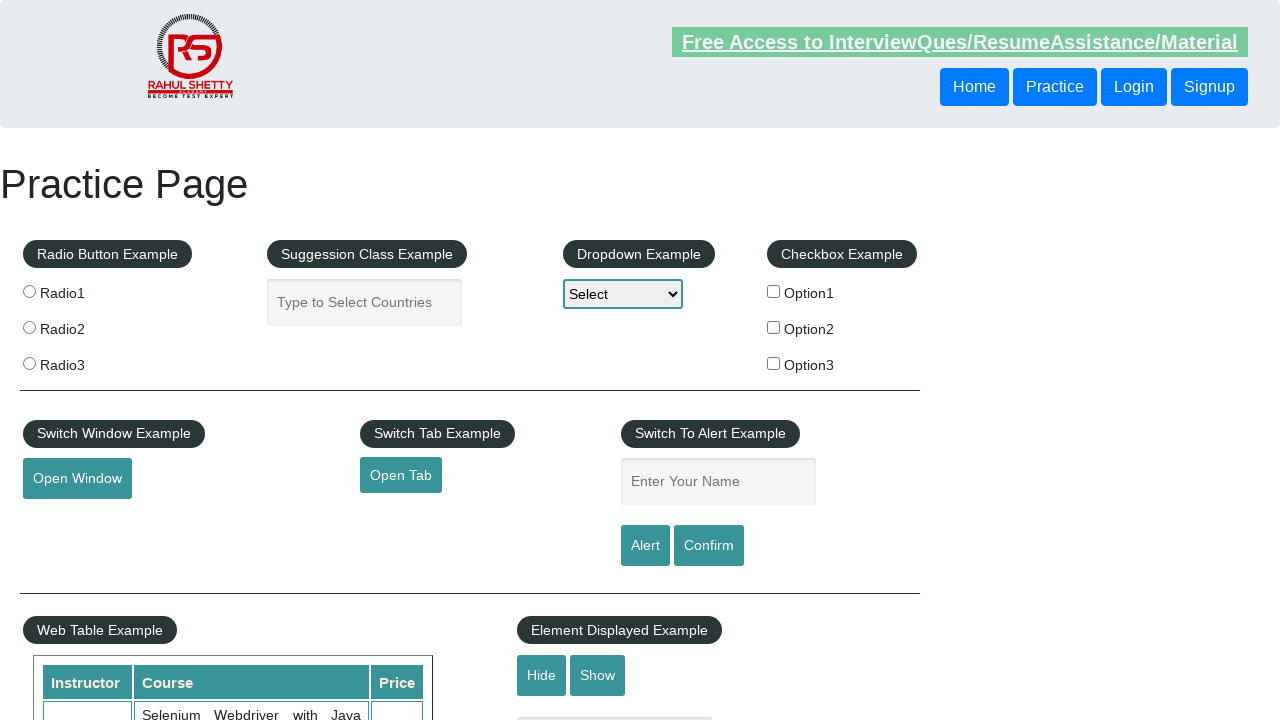

Extracted URL from open tab link element
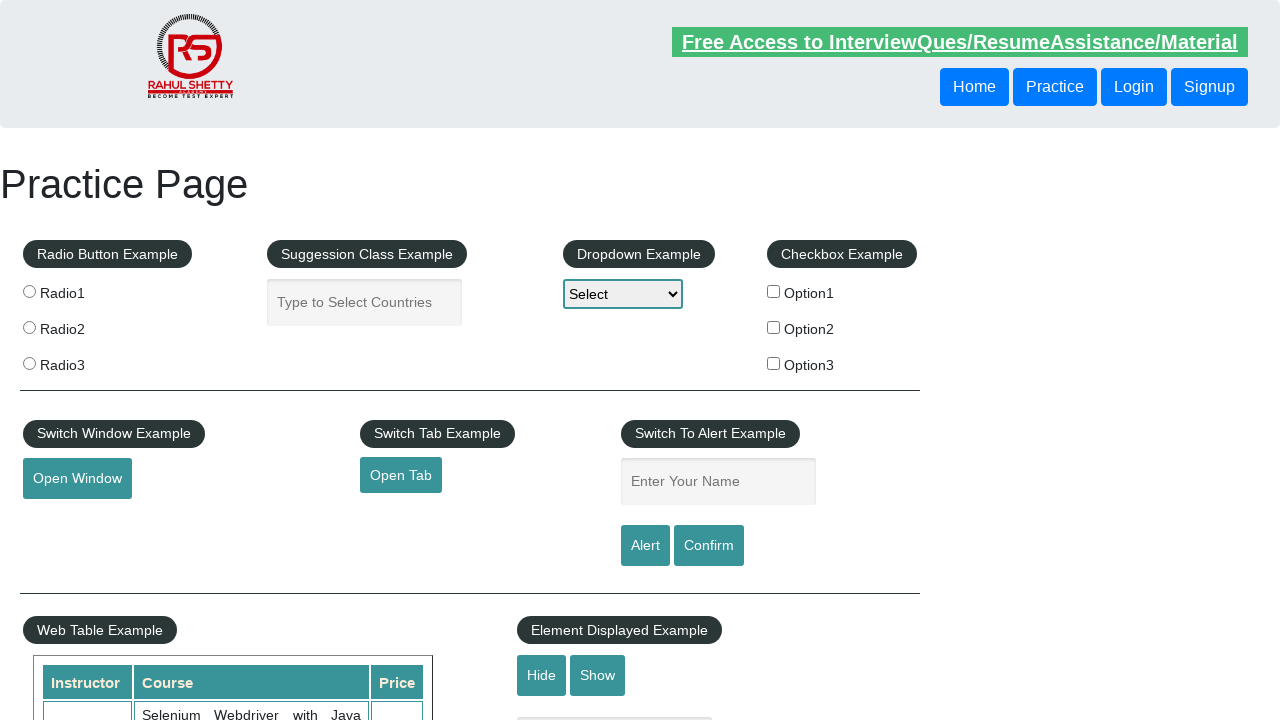

Navigated to extracted cross-origin URL
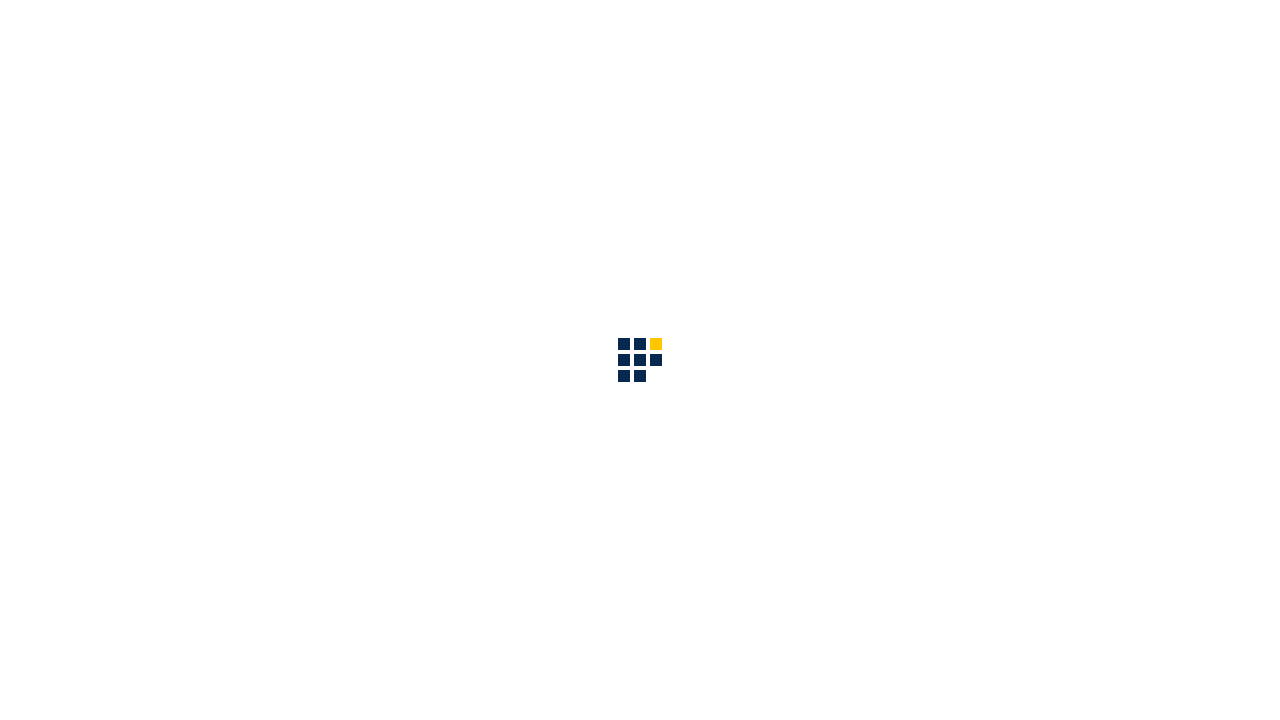

Clicked on about page link in submenu at (865, 36) on div.sub-menu-bar a[href*='about']
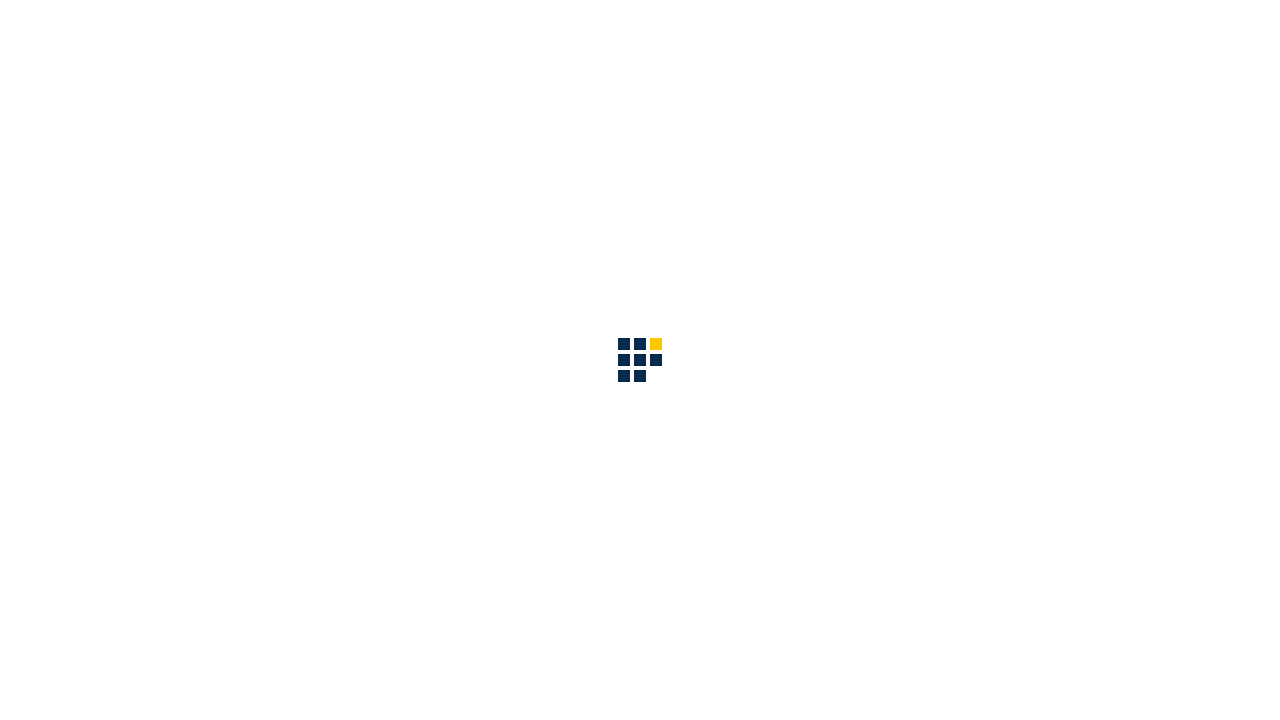

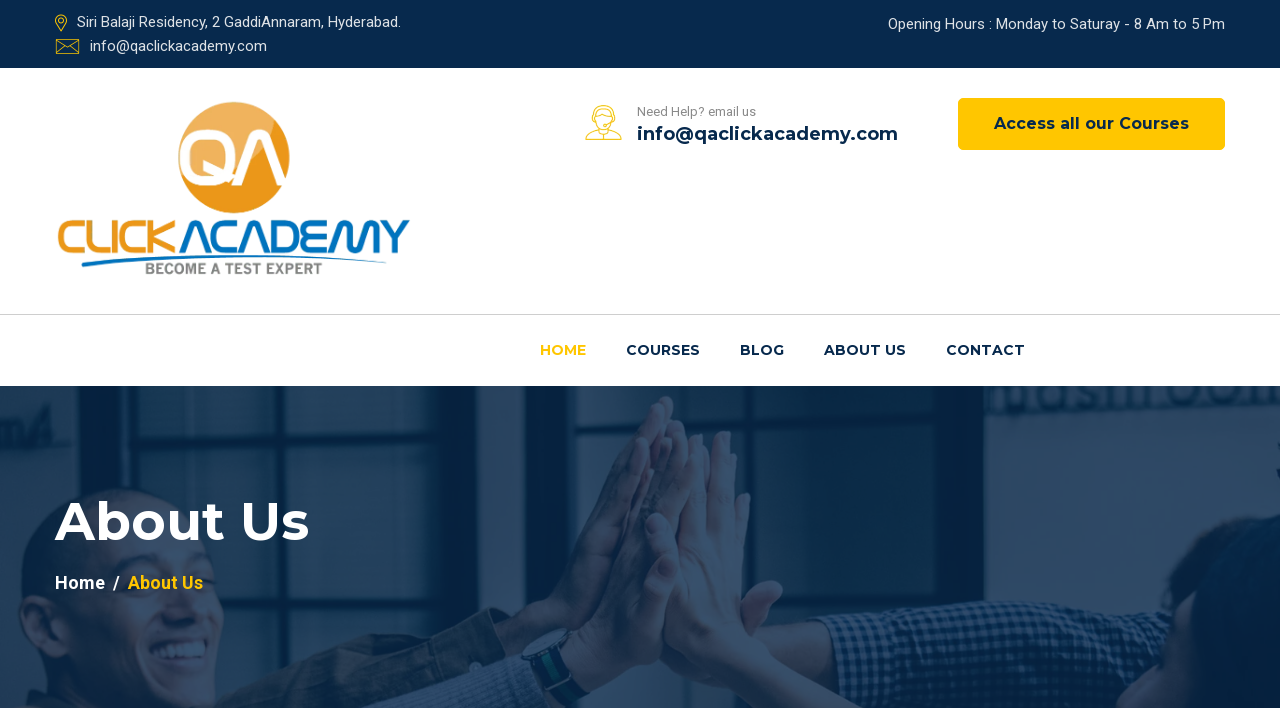